Tests JavaScript alert, confirm, and prompt dialogs by clicking buttons to trigger each type of alert and interacting with them

Starting URL: https://the-internet.herokuapp.com/javascript_alerts

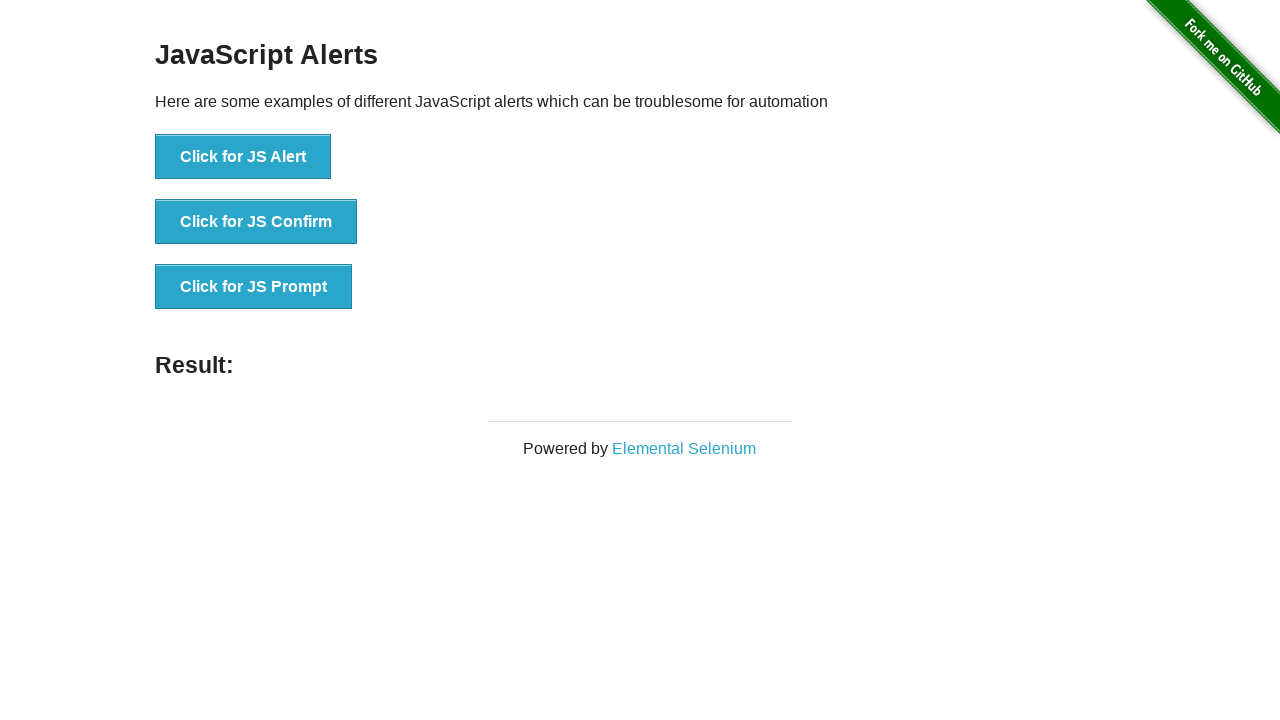

Clicked JavaScript alert button at (243, 157) on xpath=//button[@onclick='jsAlert()']
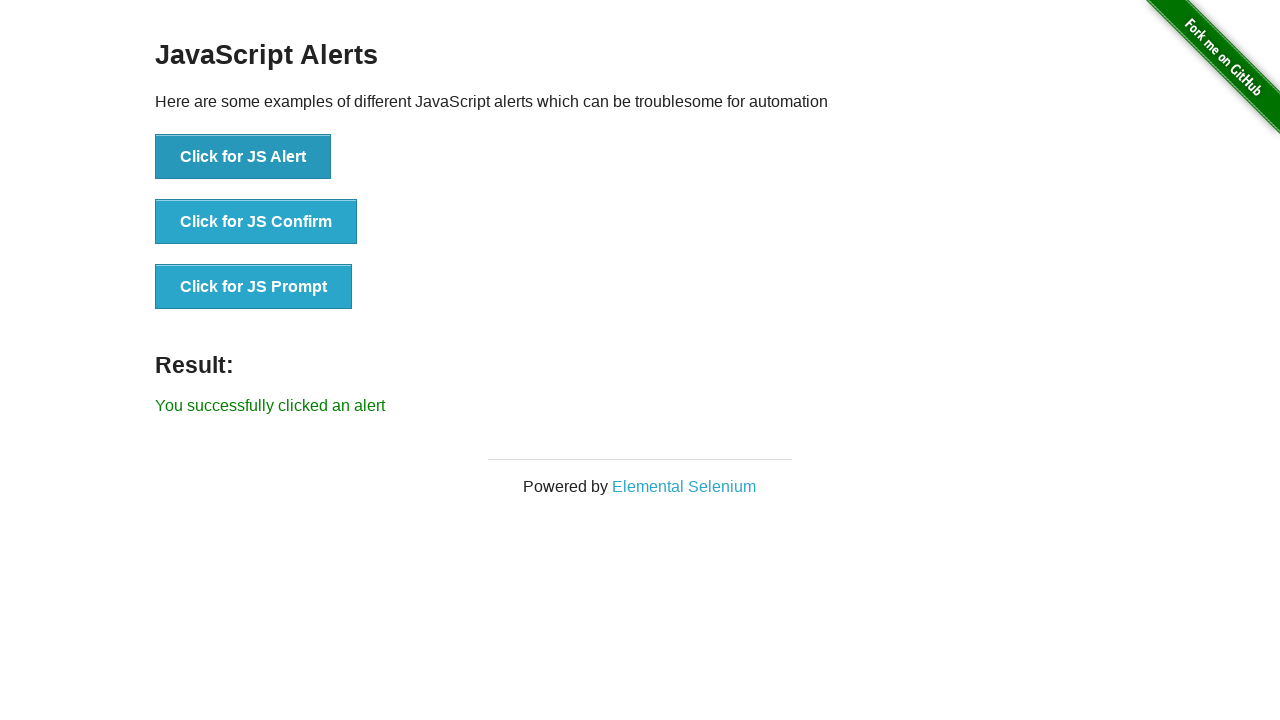

Accepted JavaScript alert dialog
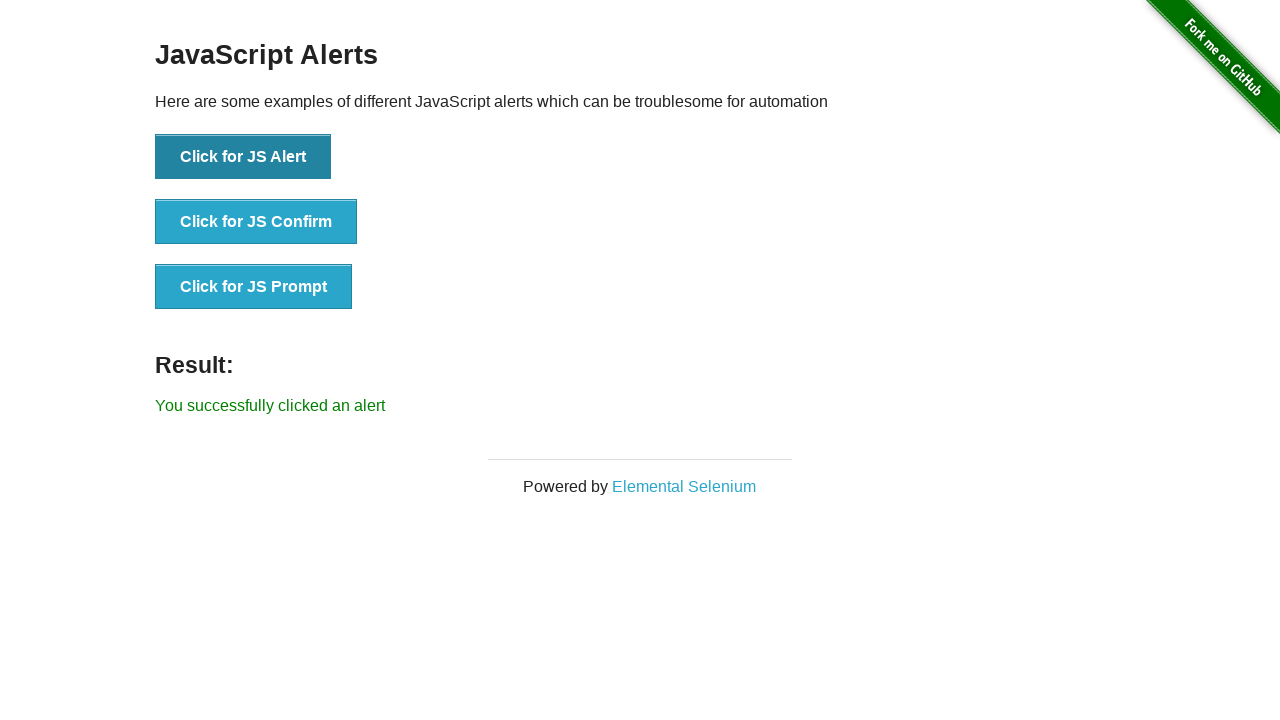

Clicked JavaScript confirm button at (256, 222) on xpath=//button[@onclick='jsConfirm()']
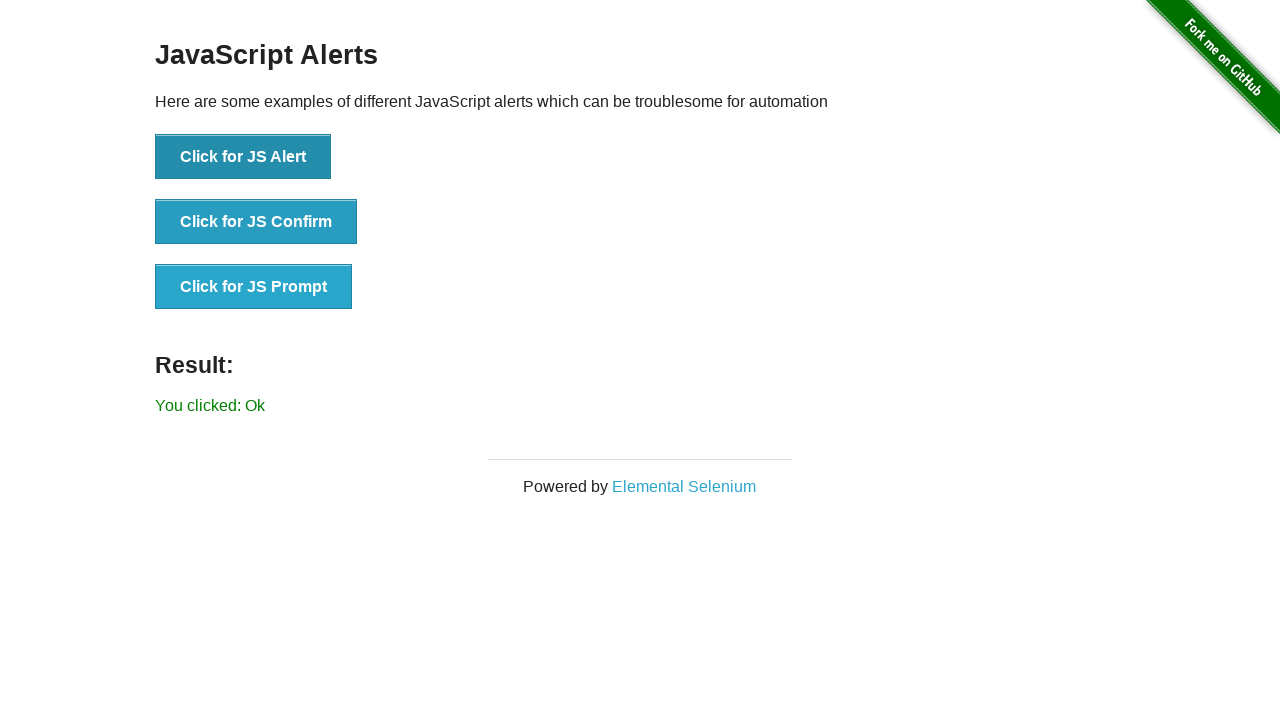

Accepted JavaScript confirm dialog
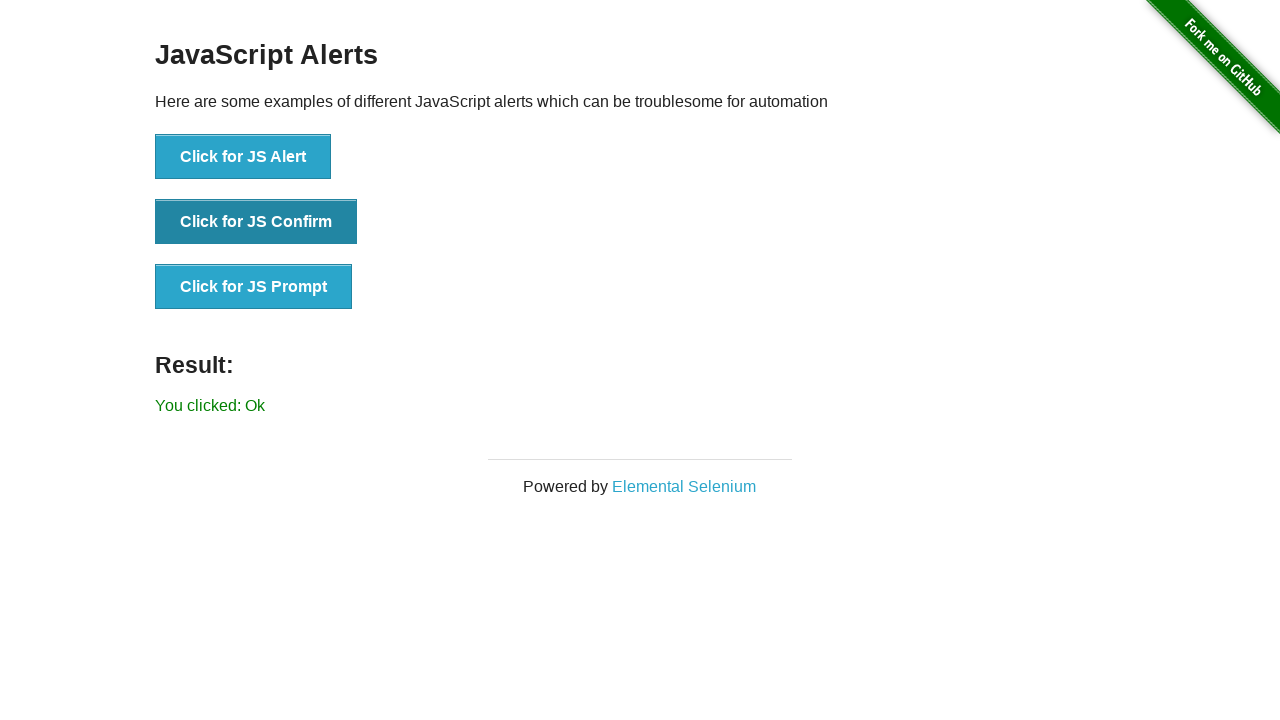

Clicked JavaScript prompt button at (254, 287) on xpath=//button[@onclick='jsPrompt()']
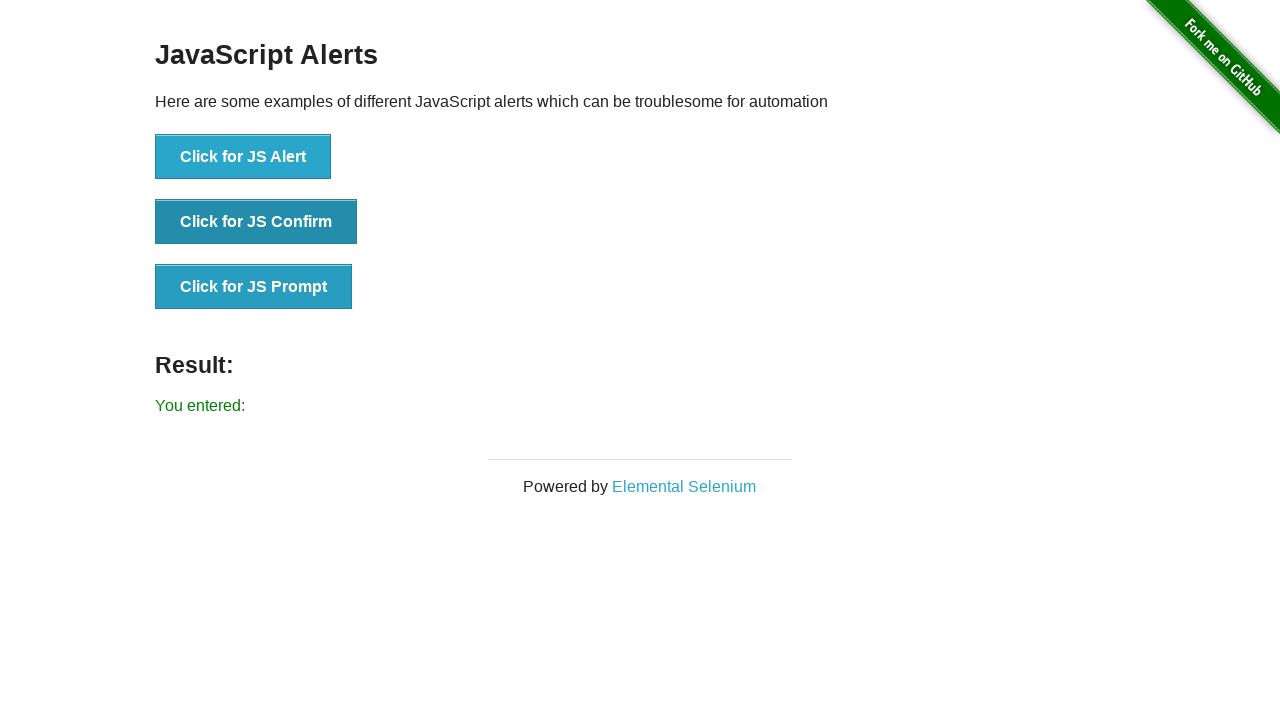

Accepted JavaScript prompt dialog with text 'test data'
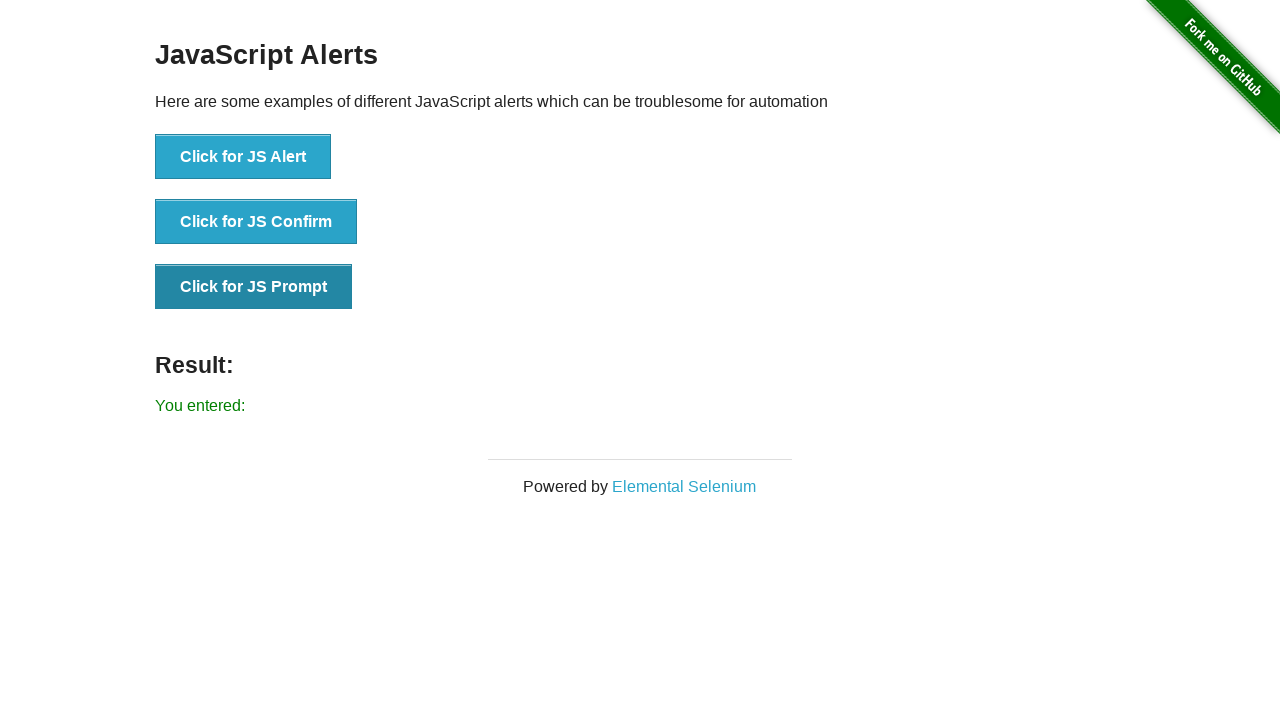

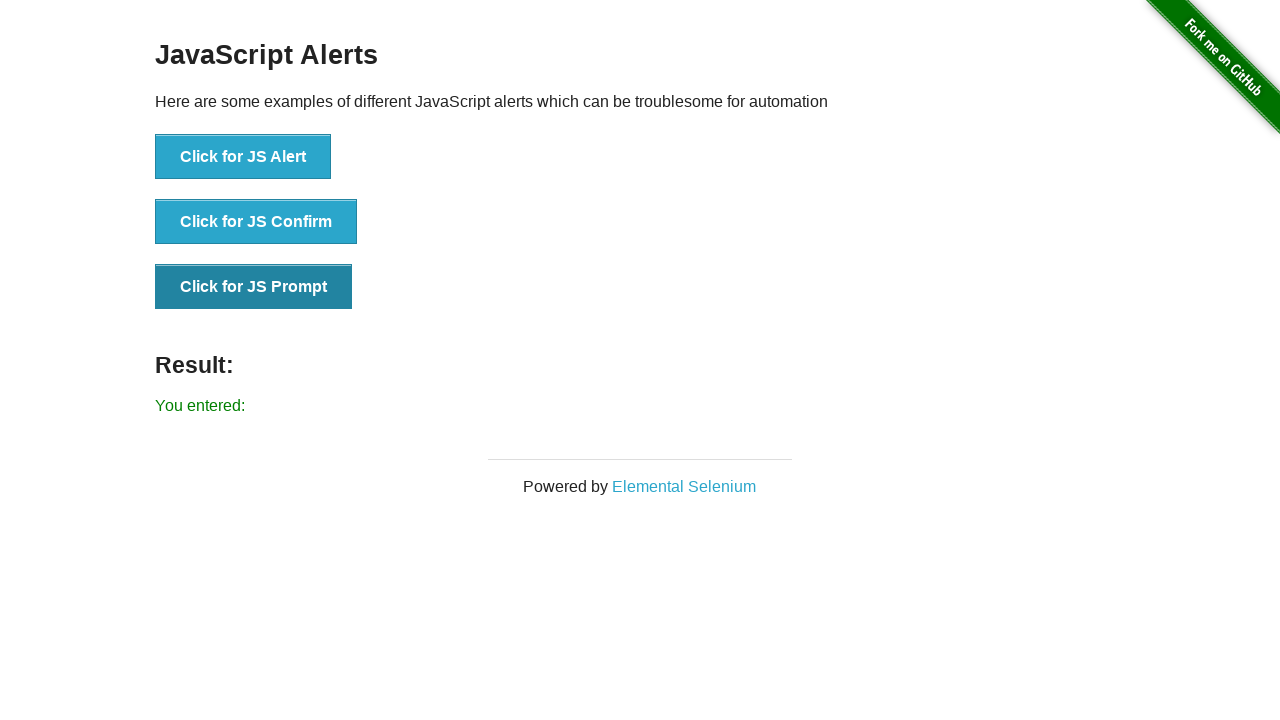